Tests menu navigation by clicking through main menu items and submenus

Starting URL: https://demoqa.com/menu#

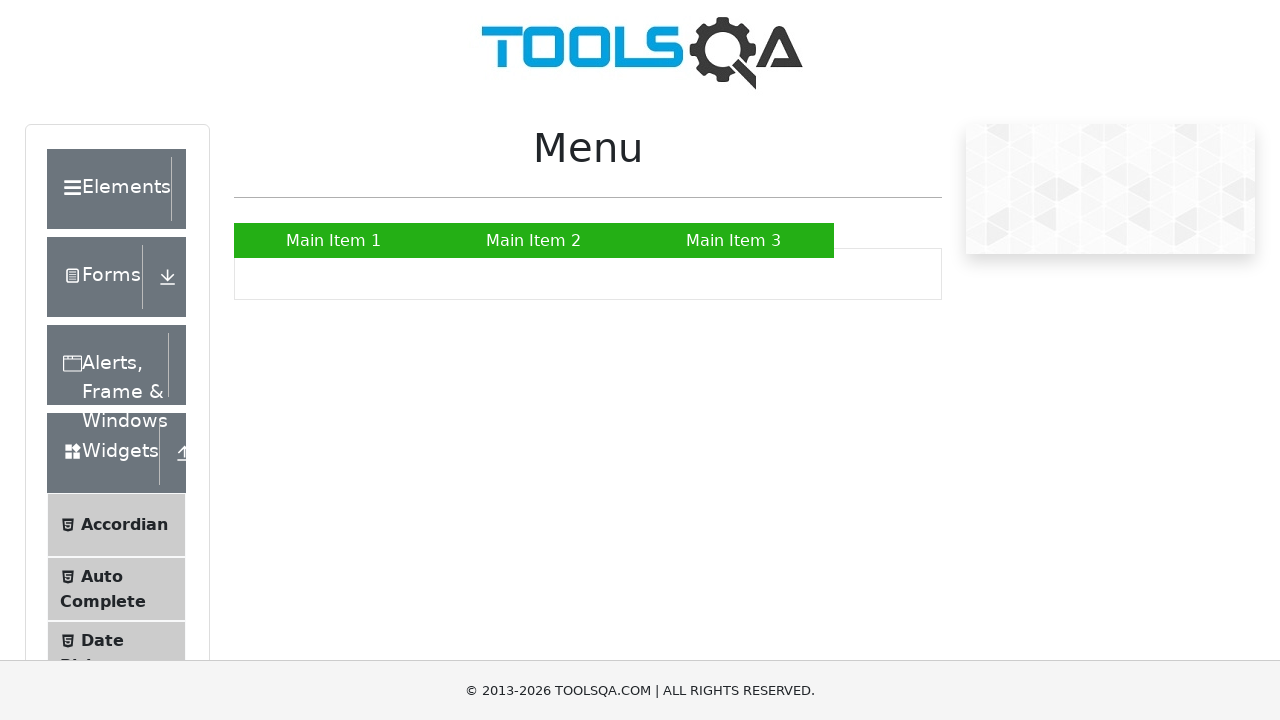

Clicked on Main Item 2 in menu navigation at (534, 240) on xpath=//li[a='Main Item 2']
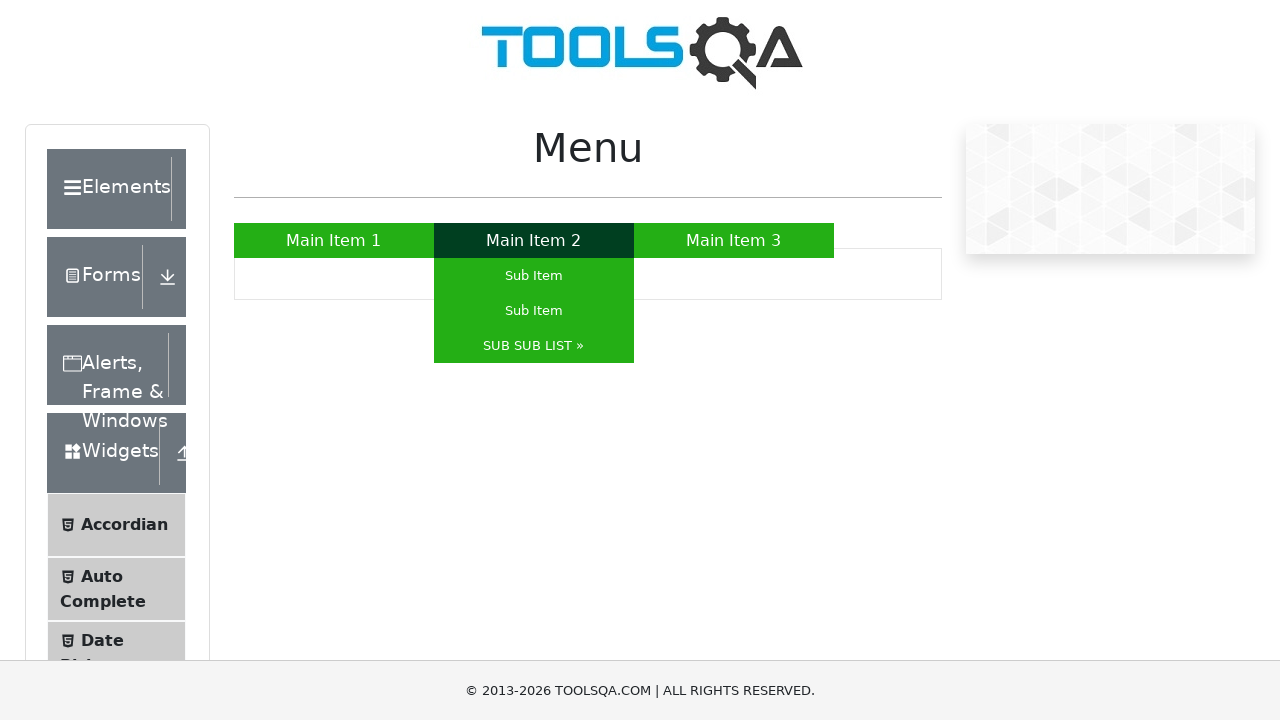

Hovered over SUB SUB LIST to expand submenu at (534, 346) on xpath=//a[text()='SUB SUB LIST »']
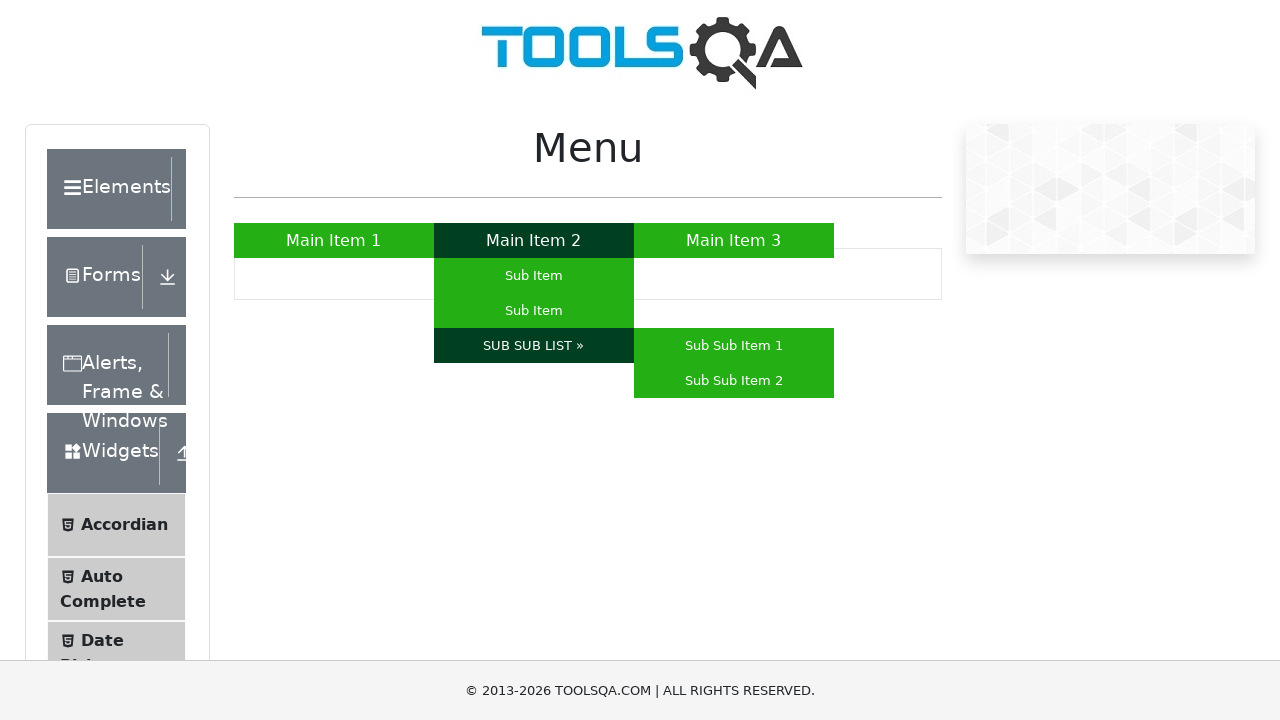

Clicked on Sub Sub Item 1 from expanded submenu at (734, 346) on xpath=//a[text()= 'Sub Sub Item 1']
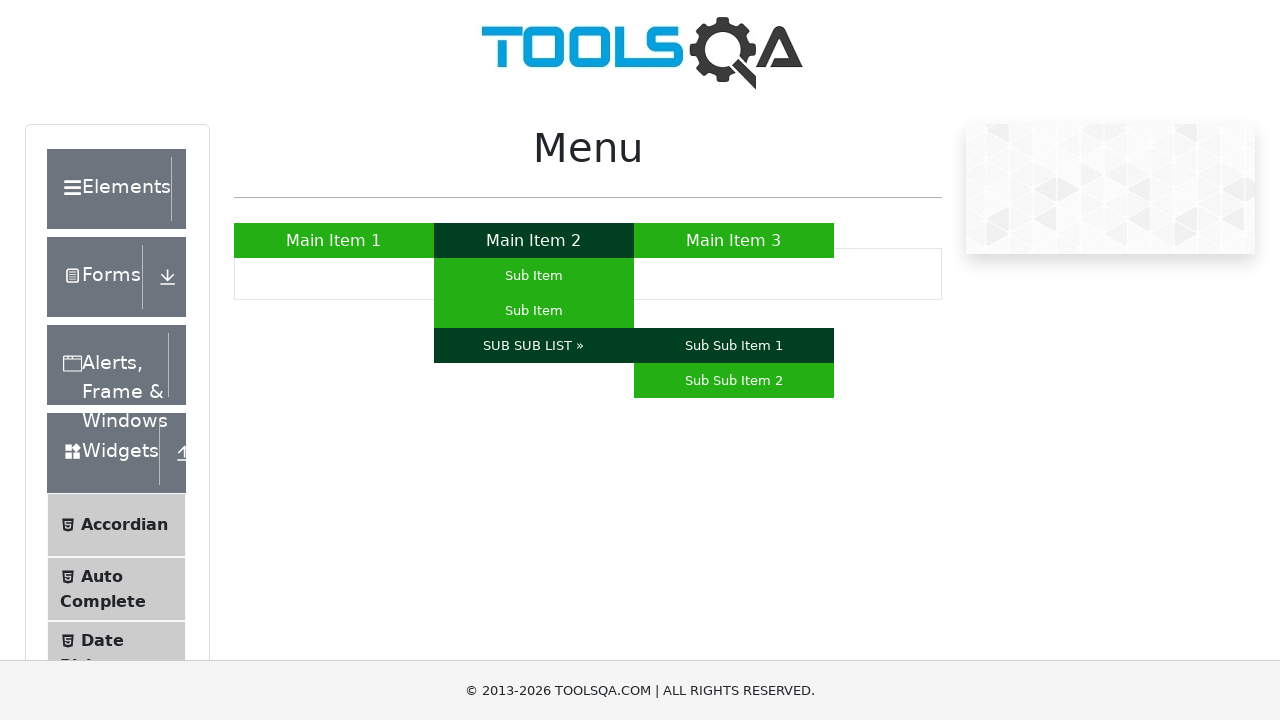

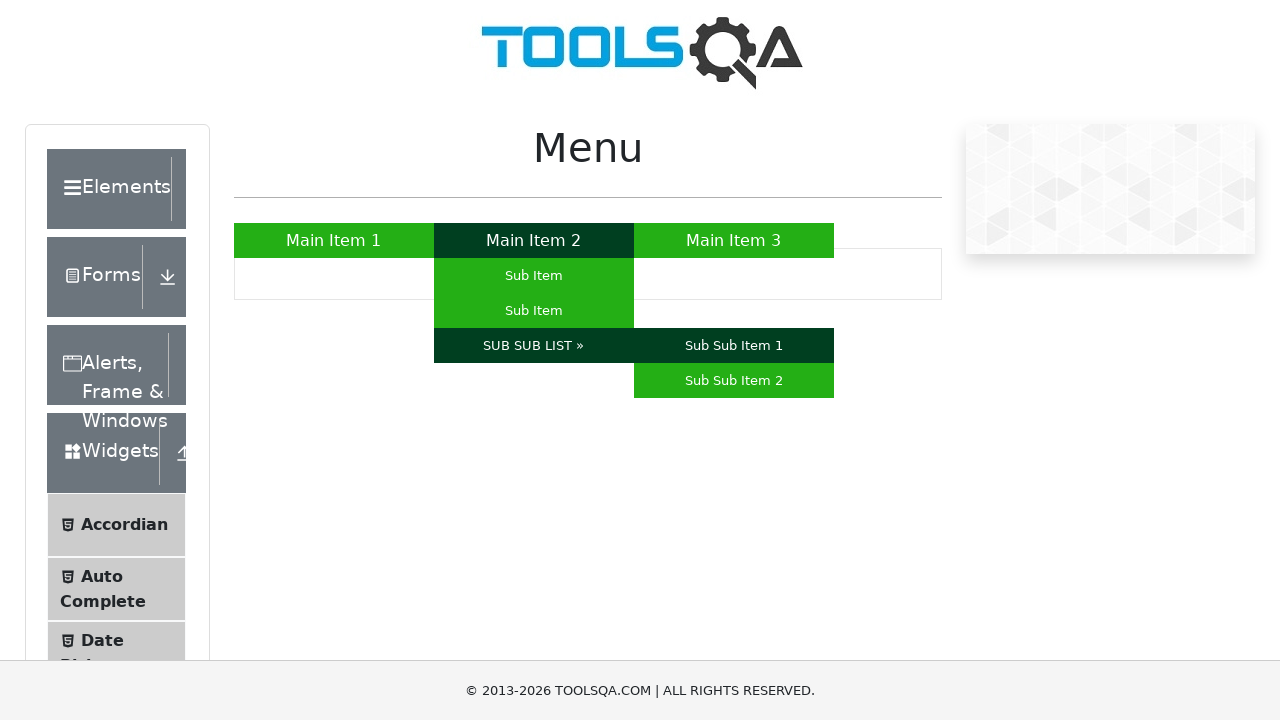